Tests drag and drop functionality by dragging an element from source to destination within an iframe

Starting URL: https://jqueryui.com/droppable/

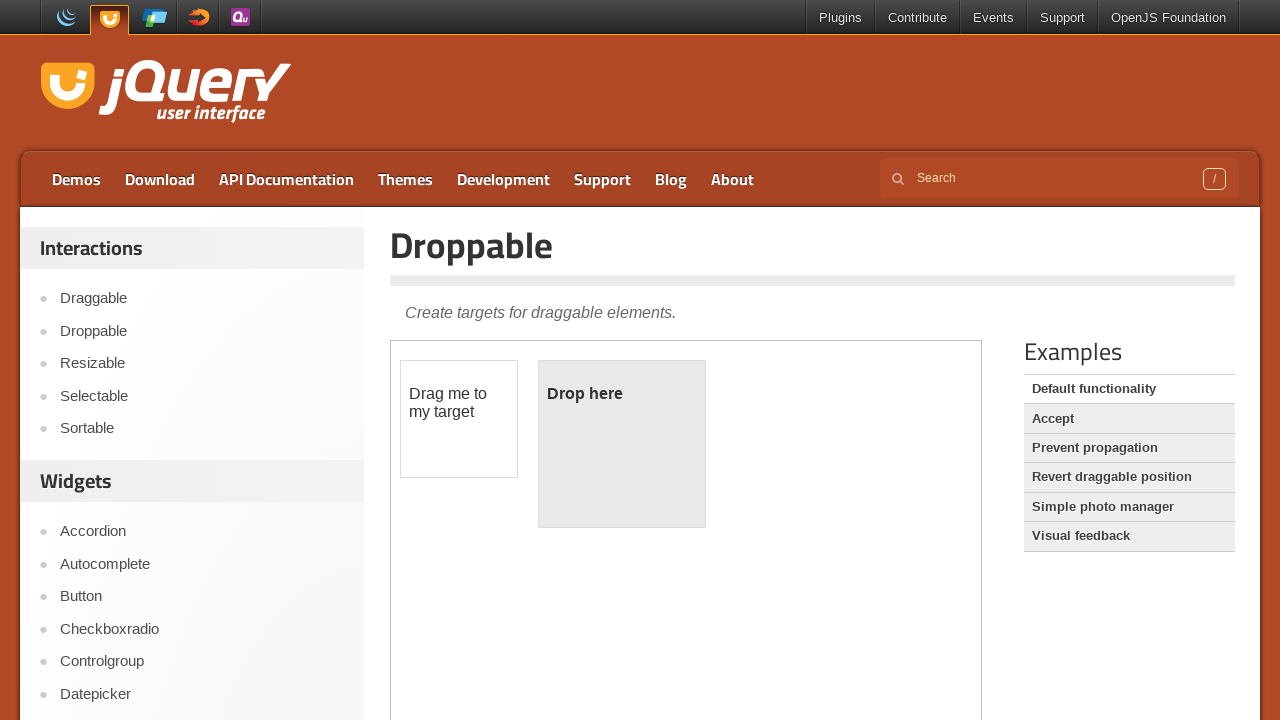

Located the demo iframe containing drag and drop elements
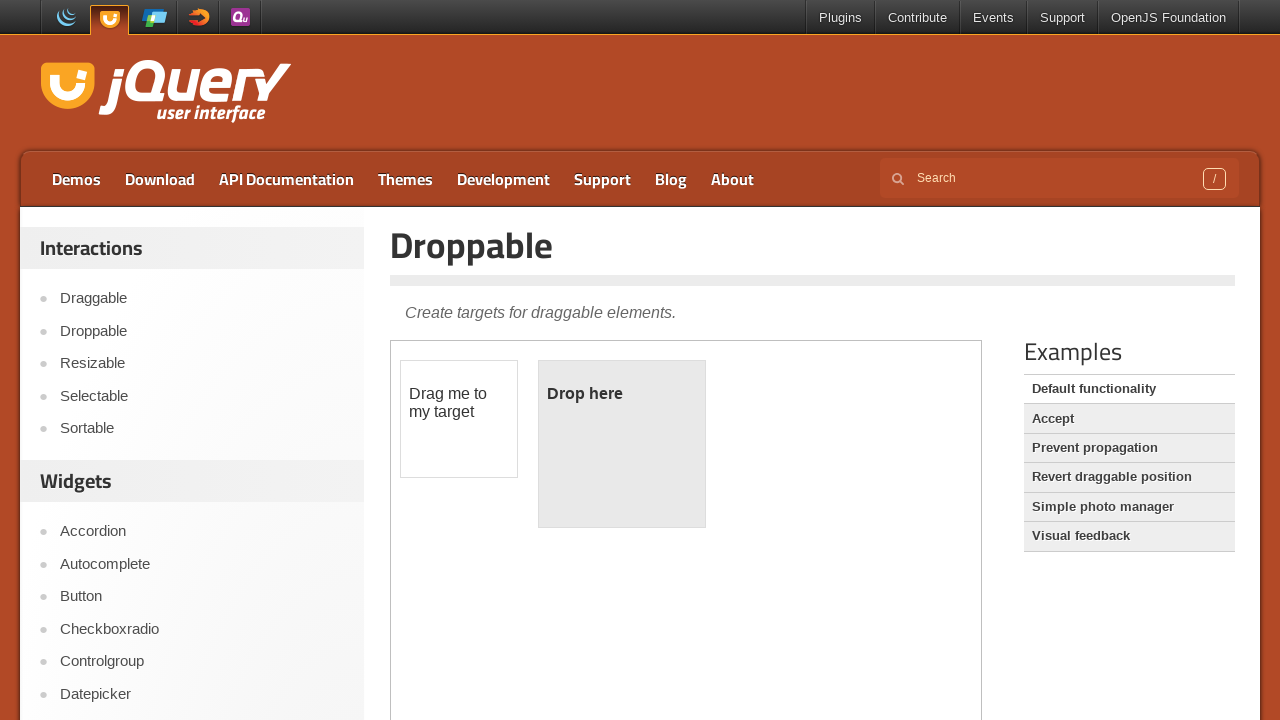

Located the draggable source element
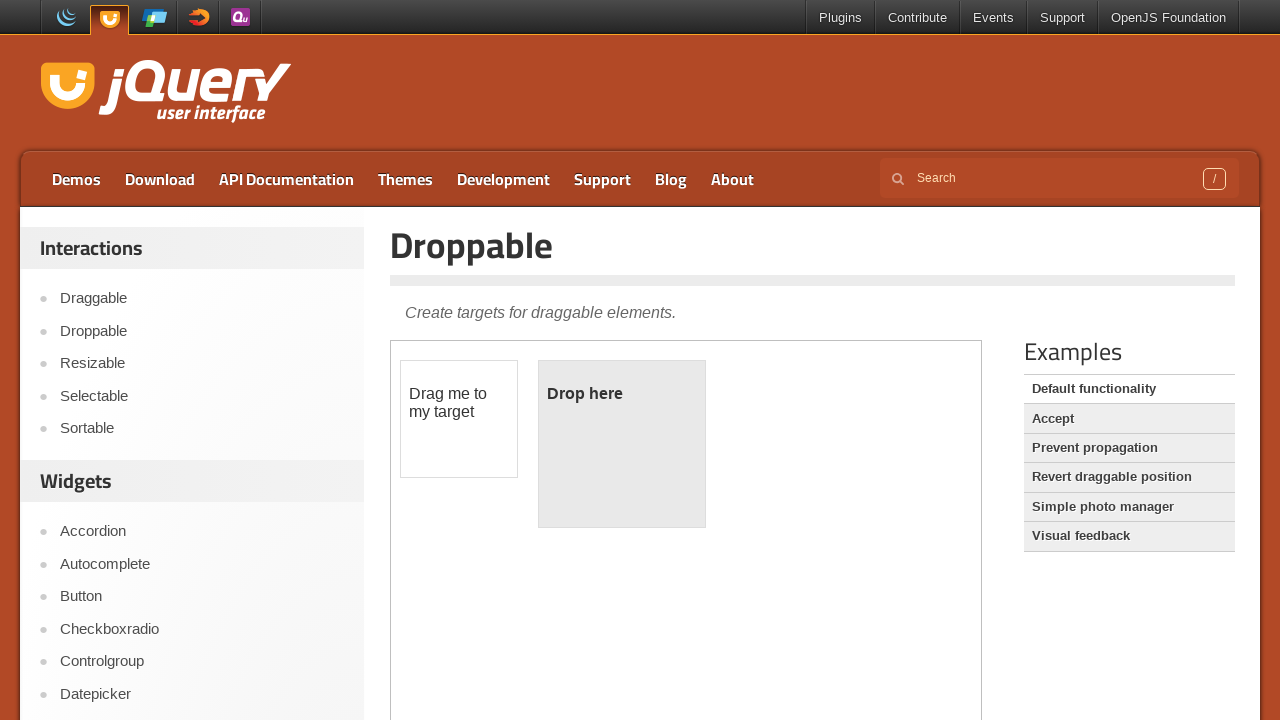

Located the droppable destination element
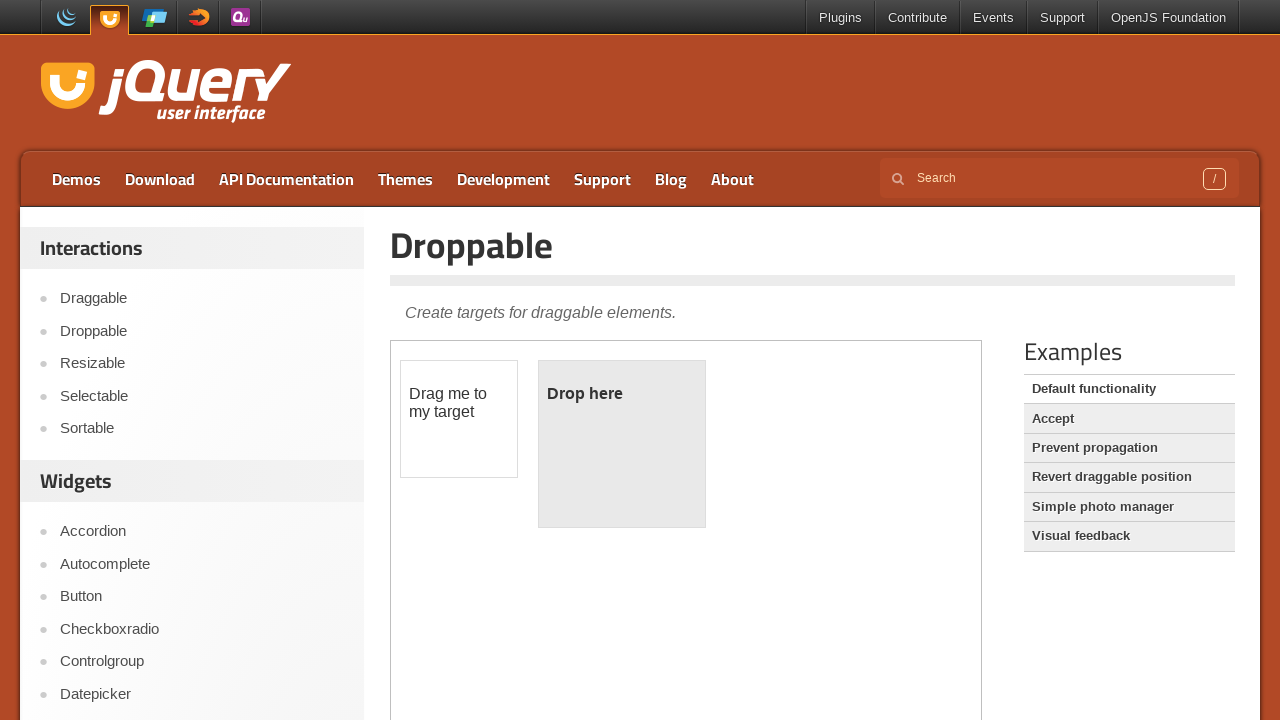

Dragged source element to destination element at (622, 444)
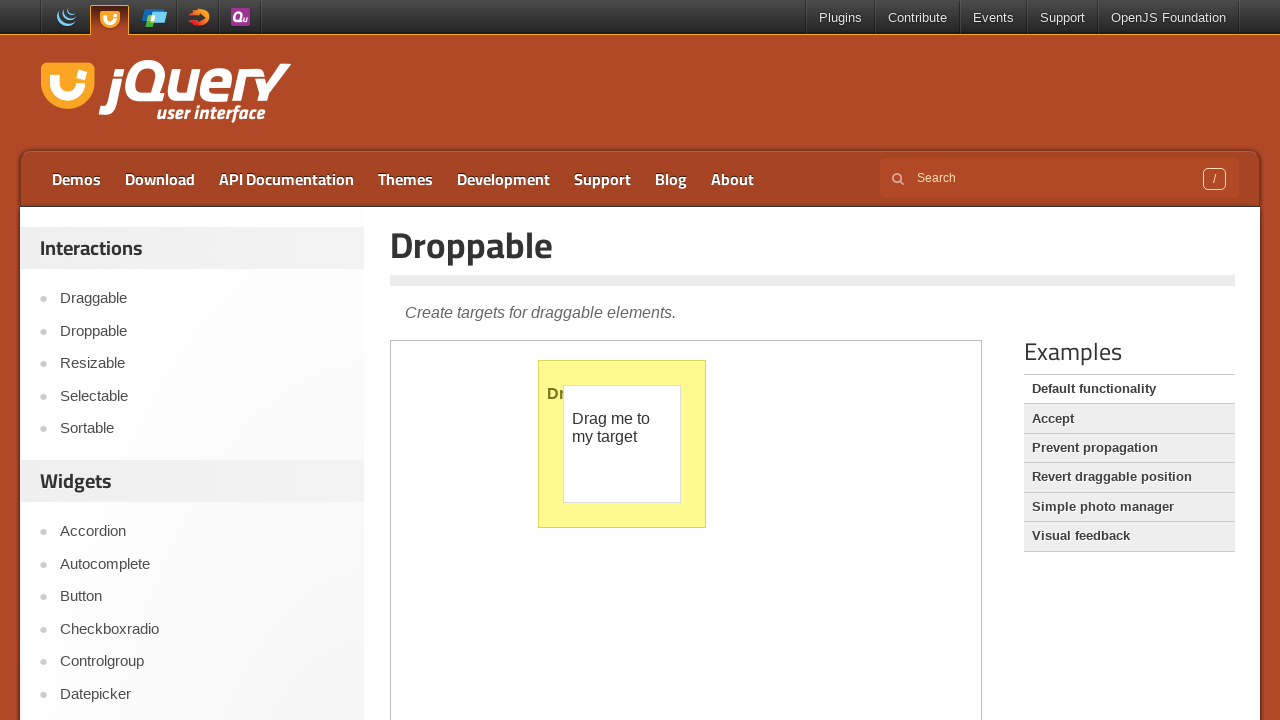

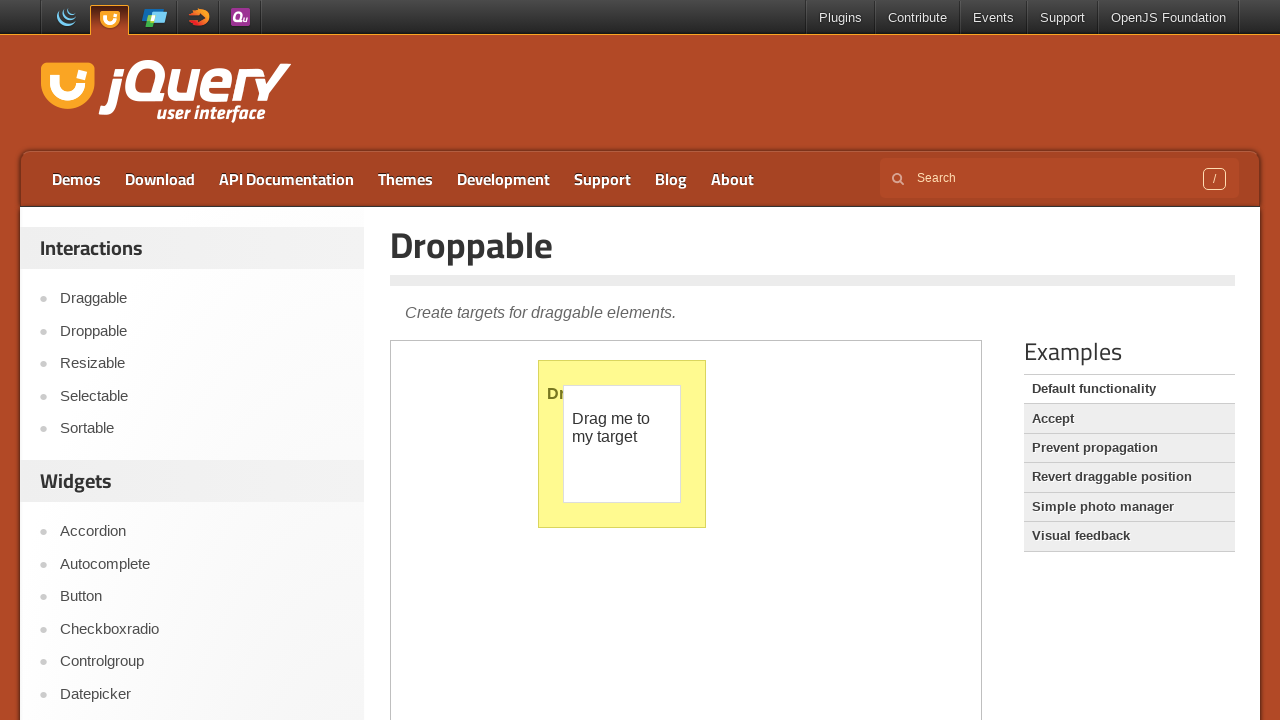